Tests browser back button navigation between filter views

Starting URL: https://demo.playwright.dev/todomvc

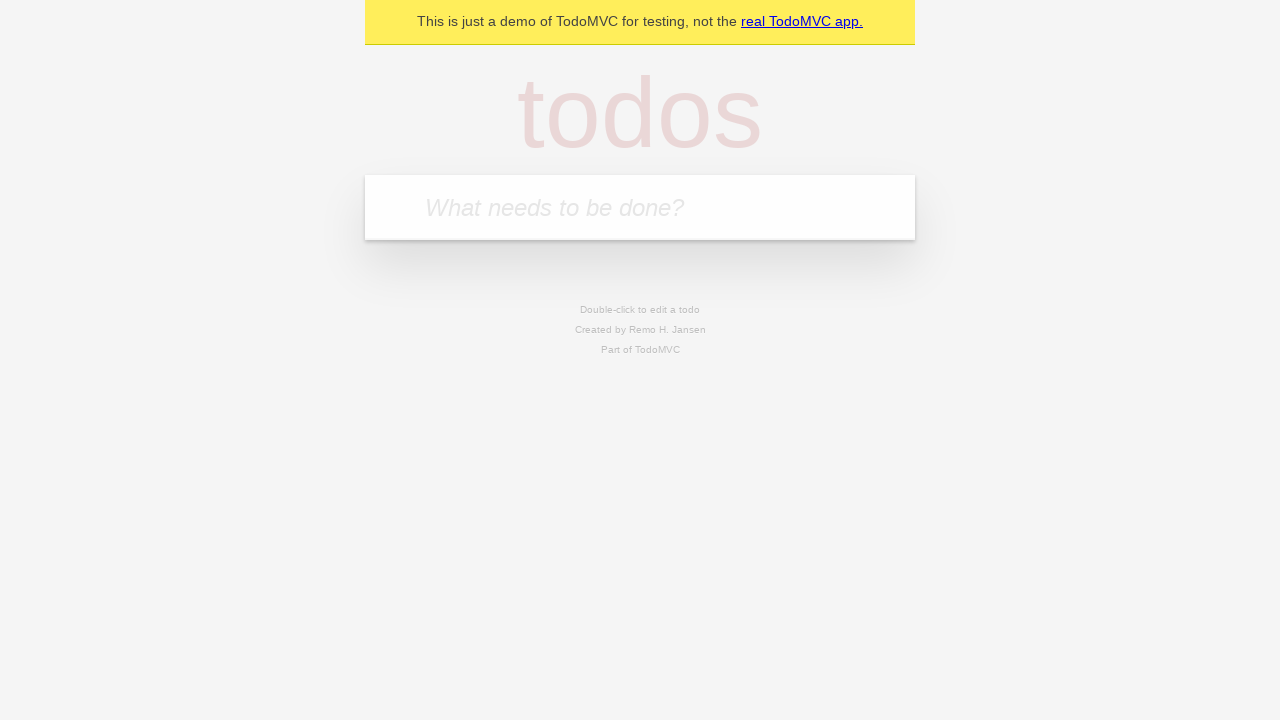

Filled todo input with 'buy some cheese' on internal:attr=[placeholder="What needs to be done?"i]
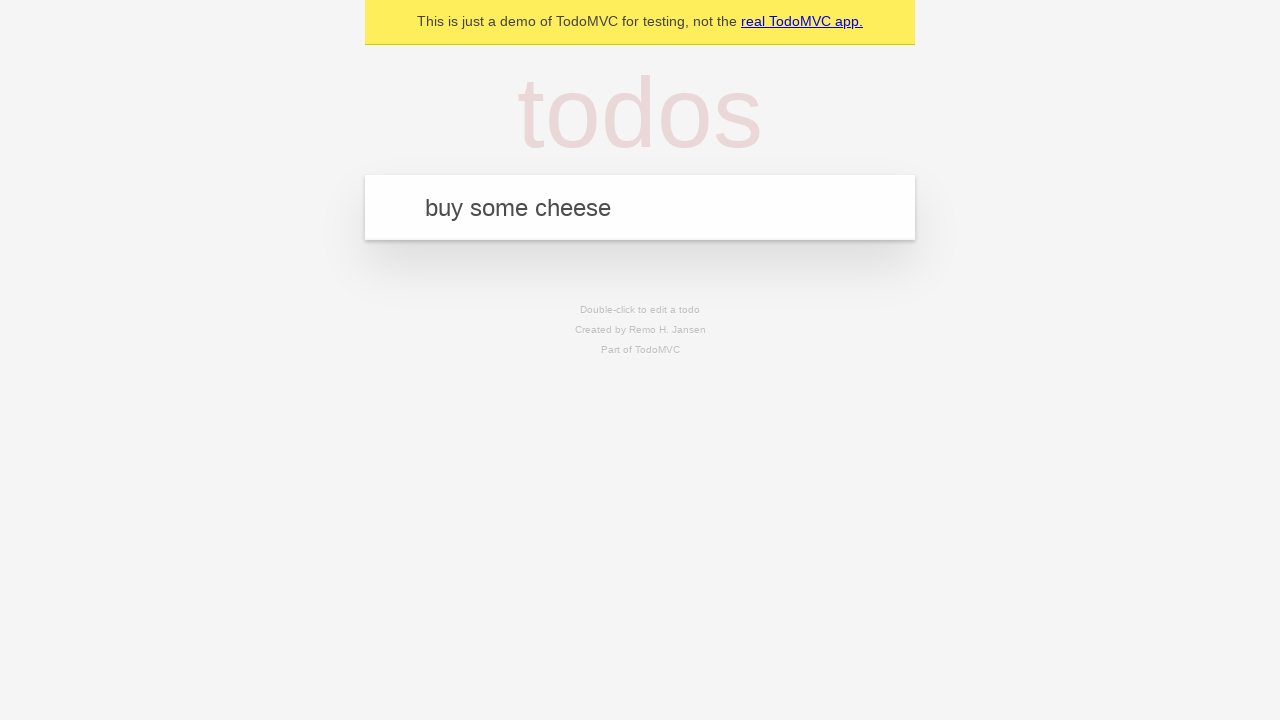

Pressed Enter to add first todo on internal:attr=[placeholder="What needs to be done?"i]
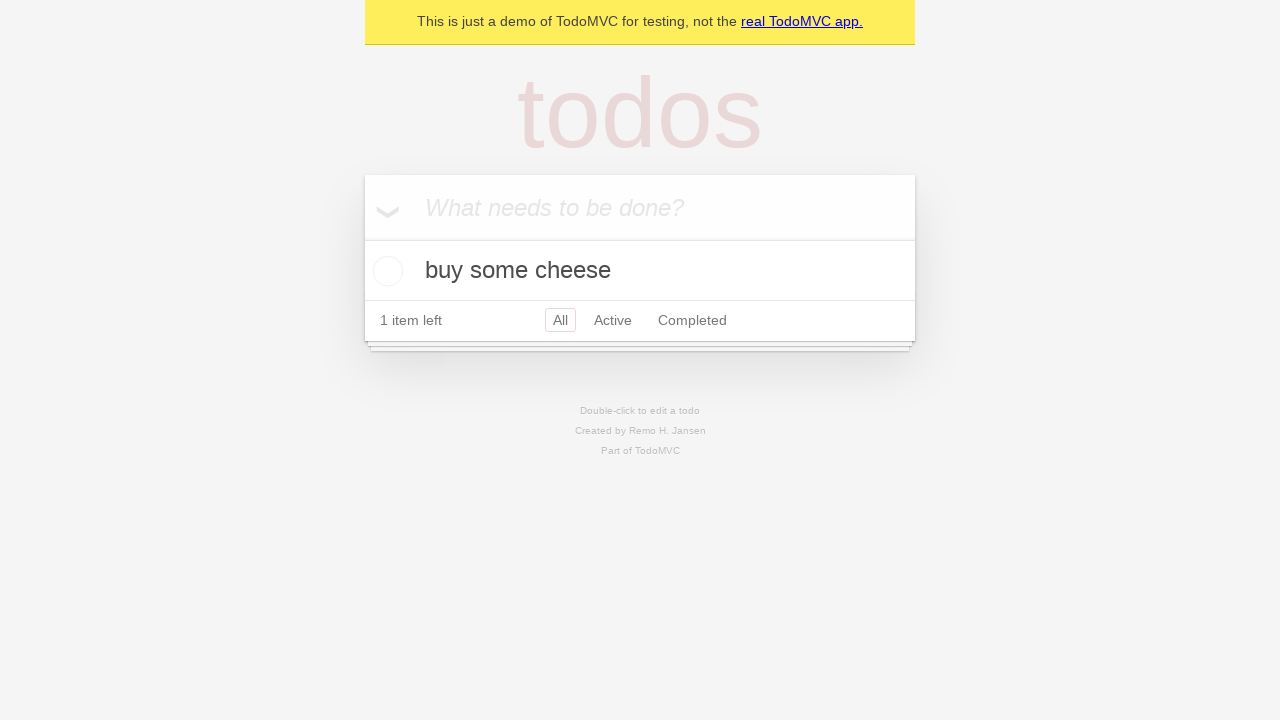

Filled todo input with 'feed the cat' on internal:attr=[placeholder="What needs to be done?"i]
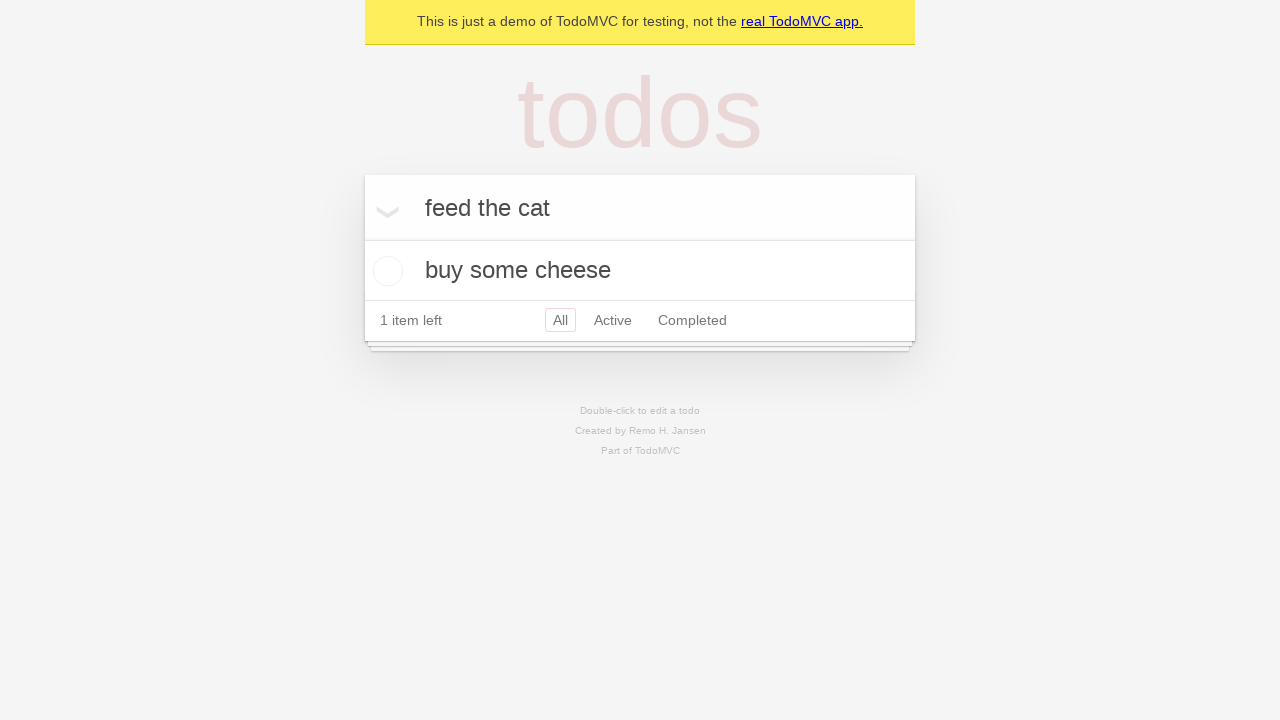

Pressed Enter to add second todo on internal:attr=[placeholder="What needs to be done?"i]
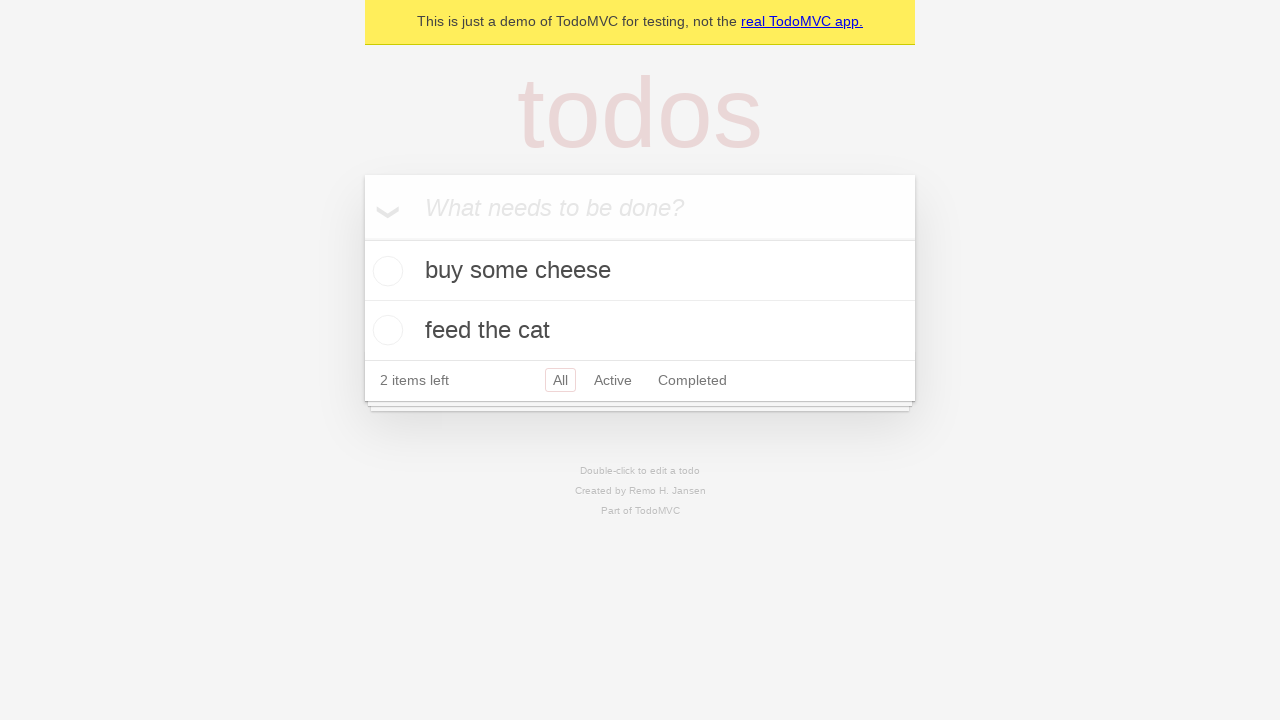

Filled todo input with 'book a doctors appointment' on internal:attr=[placeholder="What needs to be done?"i]
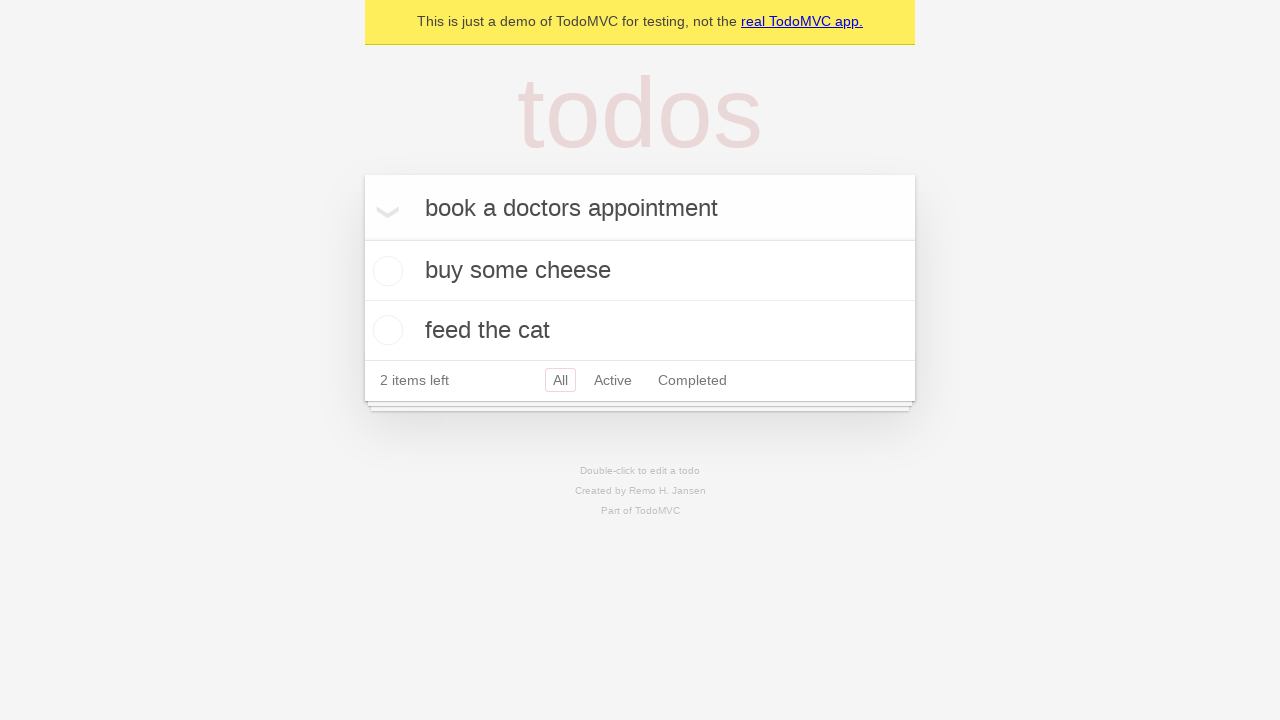

Pressed Enter to add third todo on internal:attr=[placeholder="What needs to be done?"i]
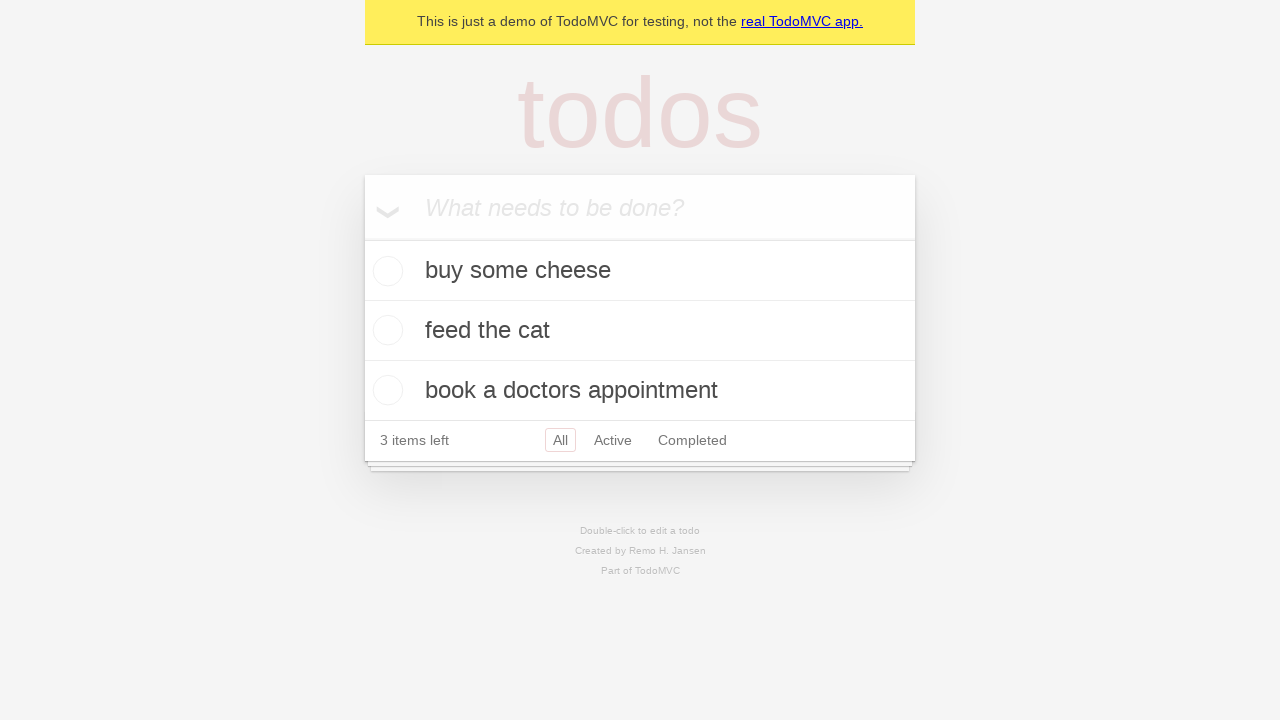

Checked second todo as completed at (385, 330) on internal:testid=[data-testid="todo-item"s] >> nth=1 >> internal:role=checkbox
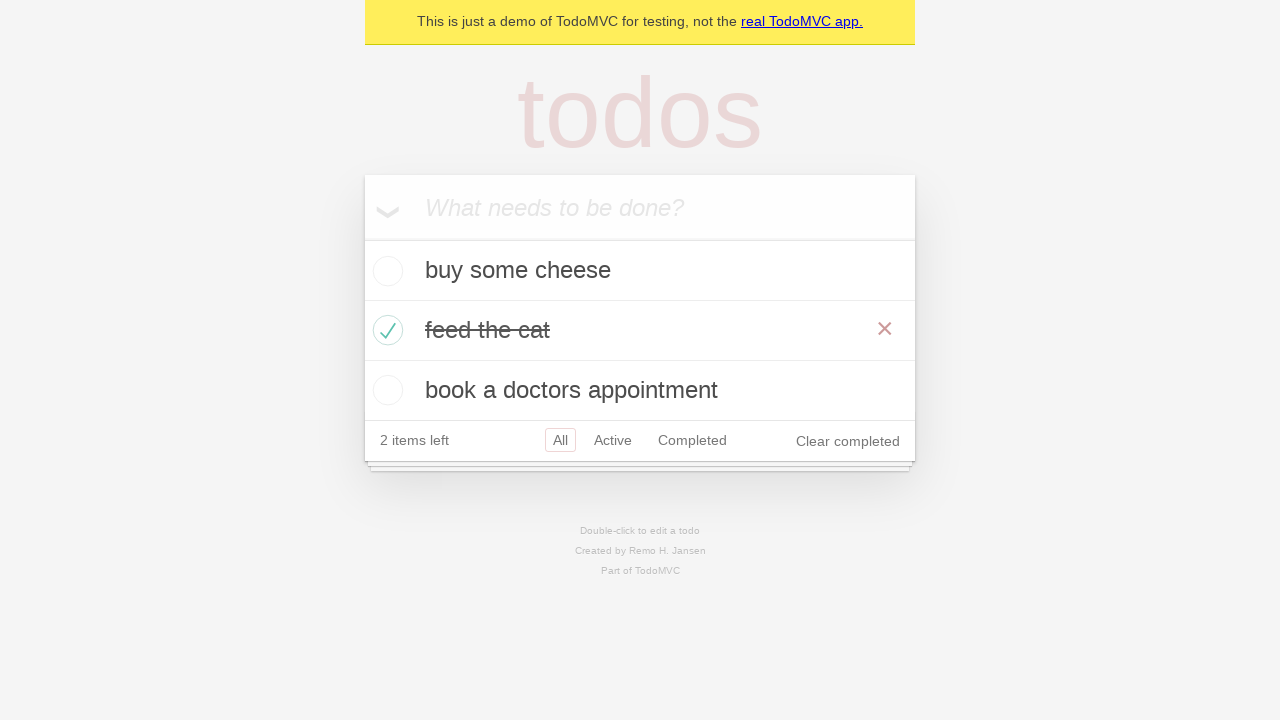

Clicked All filter link at (560, 440) on internal:role=link[name="All"i]
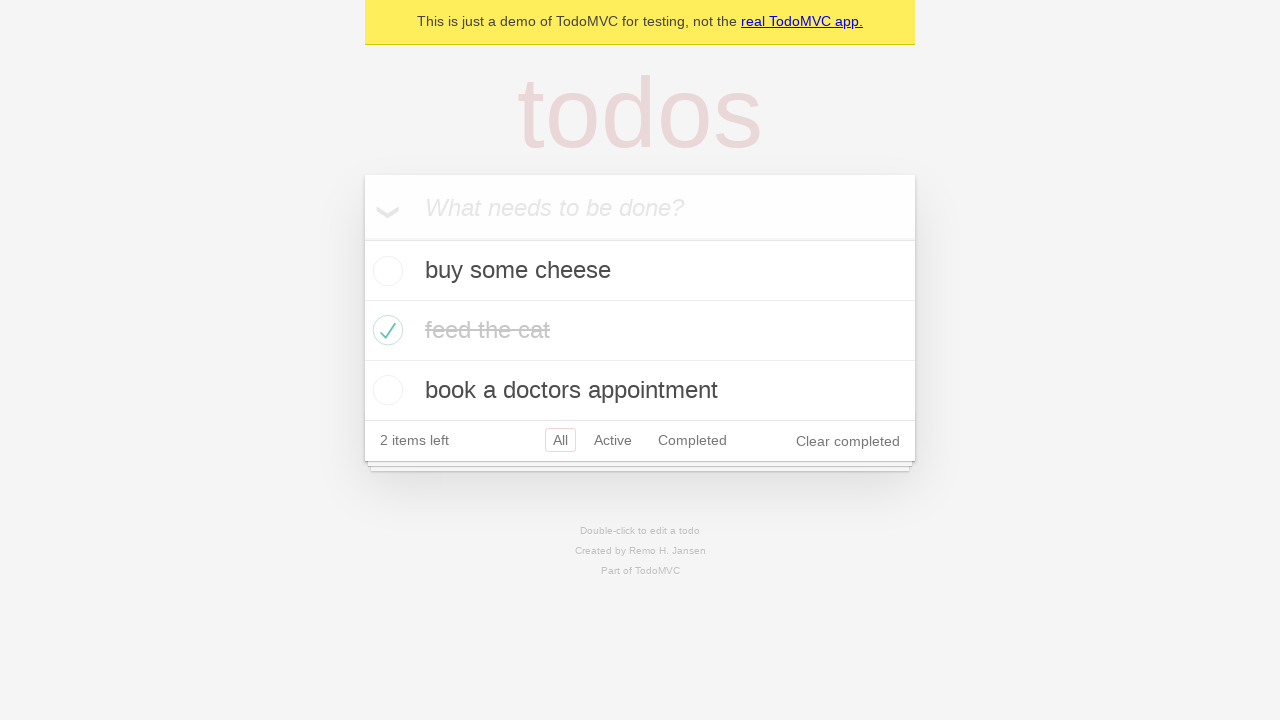

Clicked Active filter link at (613, 440) on internal:role=link[name="Active"i]
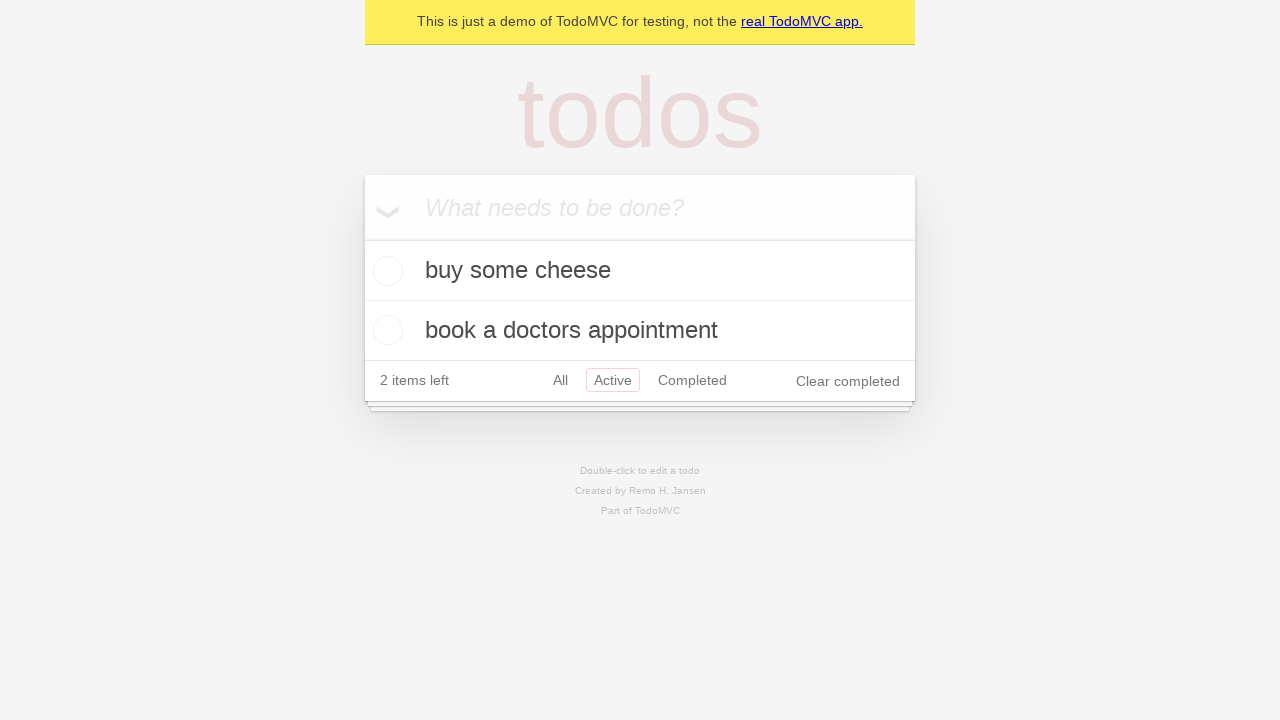

Clicked Completed filter link at (692, 380) on internal:role=link[name="Completed"i]
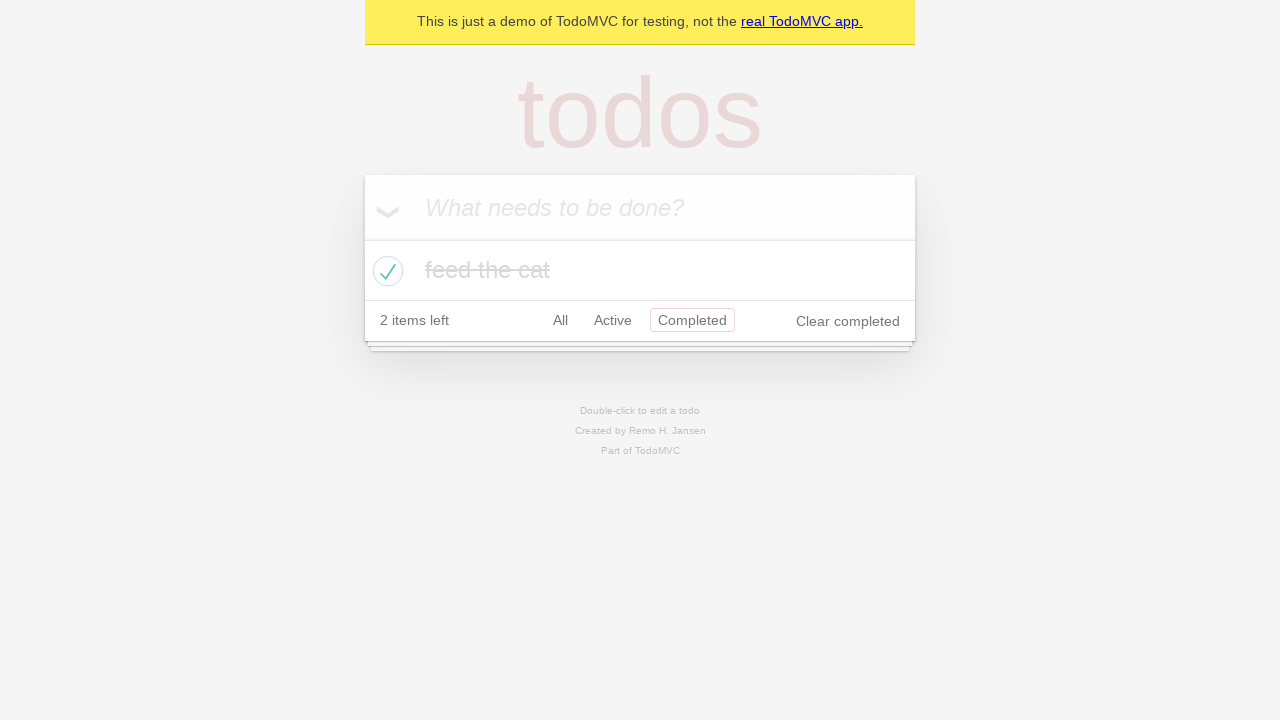

Navigated back to Active filter view
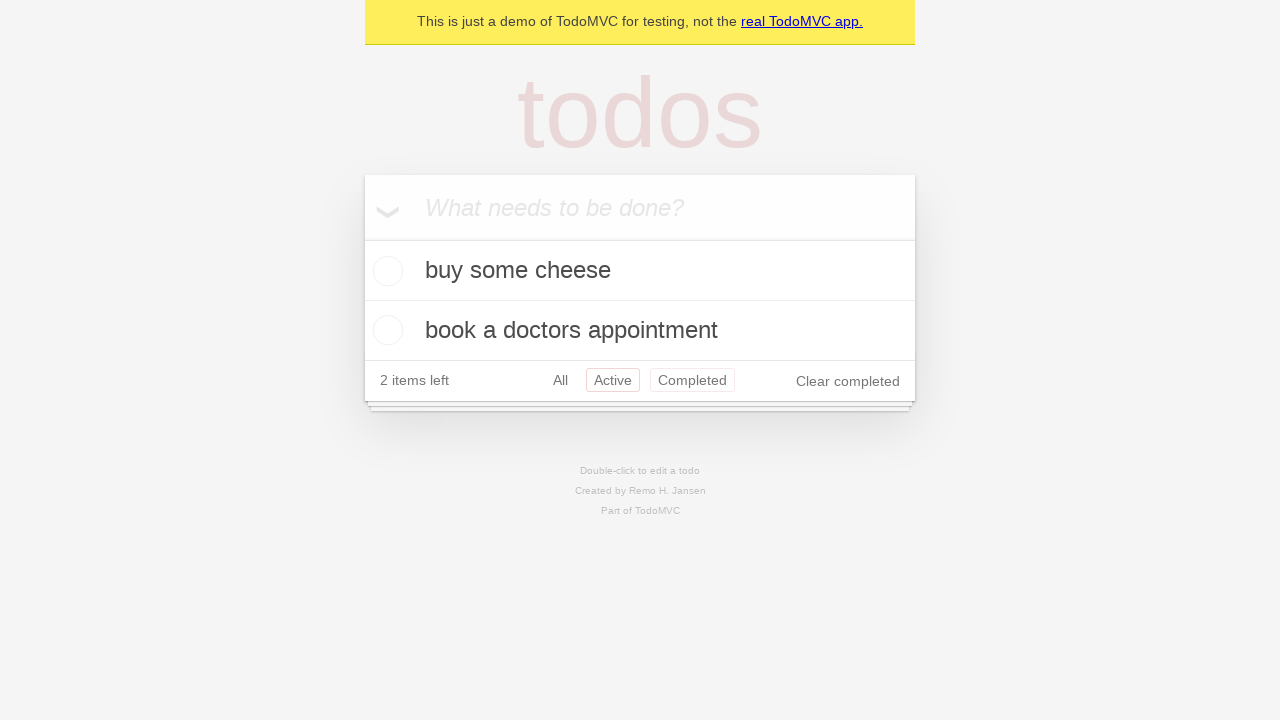

Navigated back to All filter view
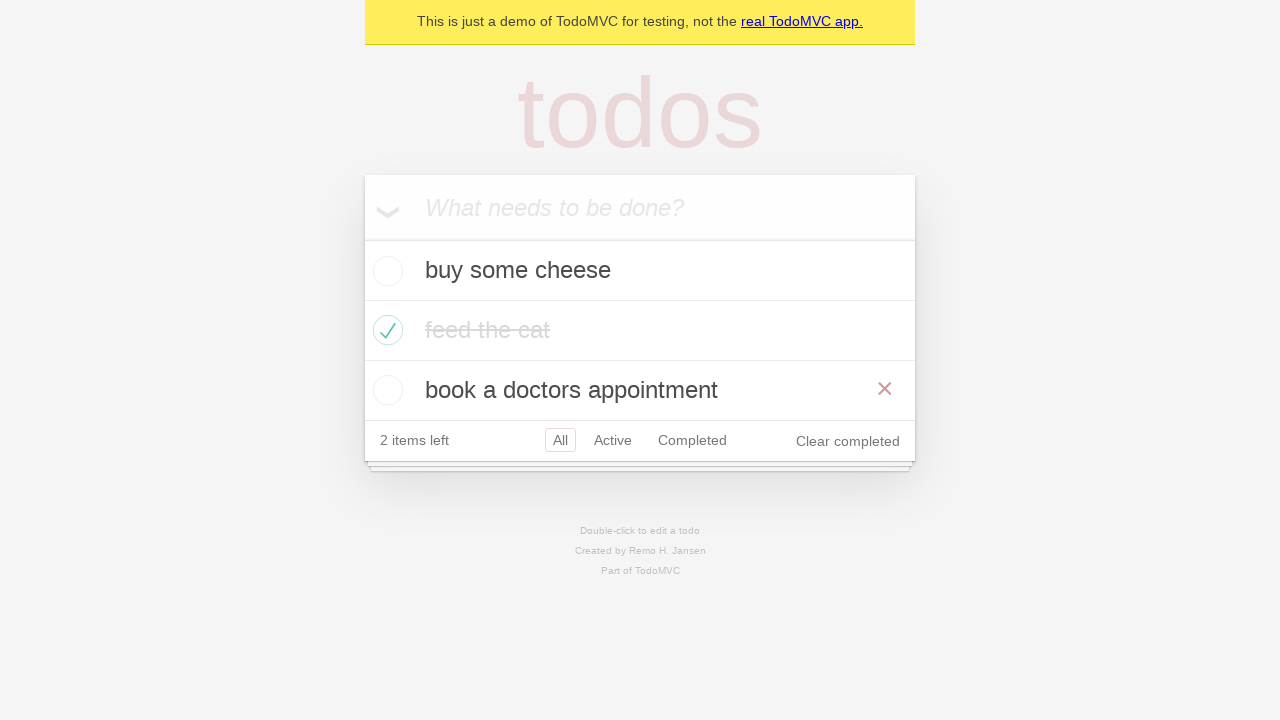

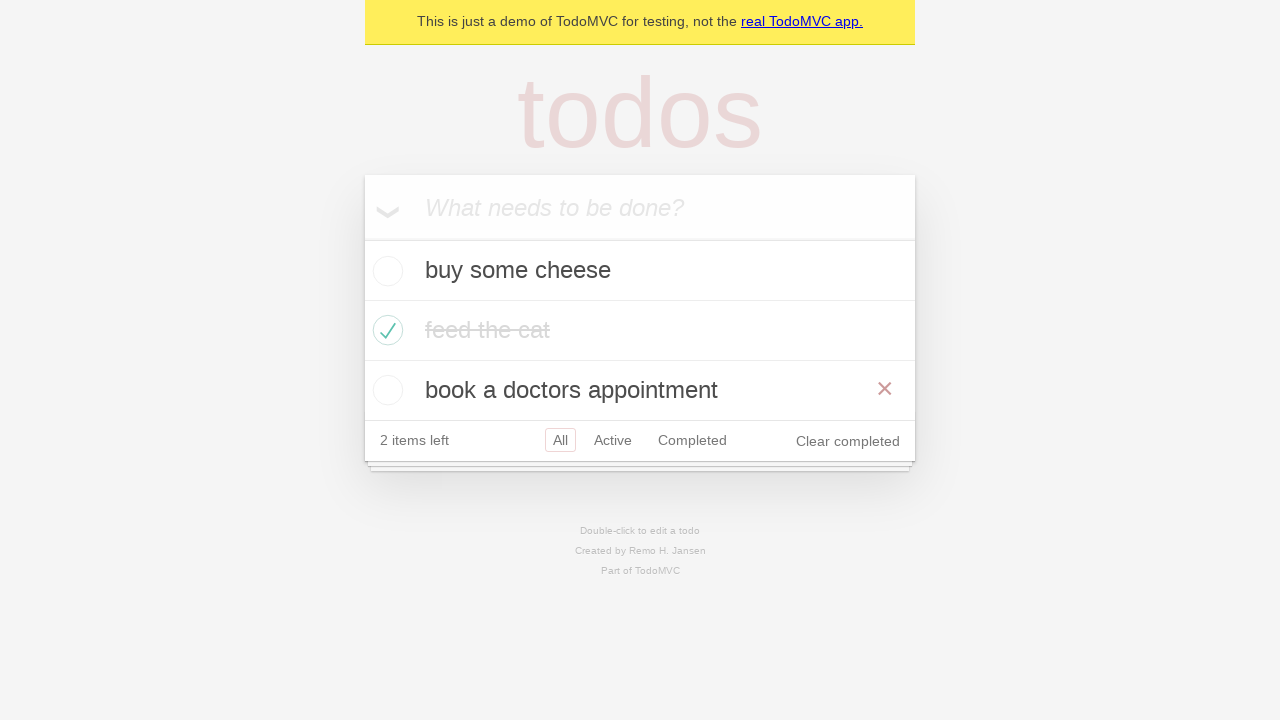